Tests page scrolling functionality by scrolling down, up, right, and left using JavaScript execution

Starting URL: https://www.selenium.dev/downloads/

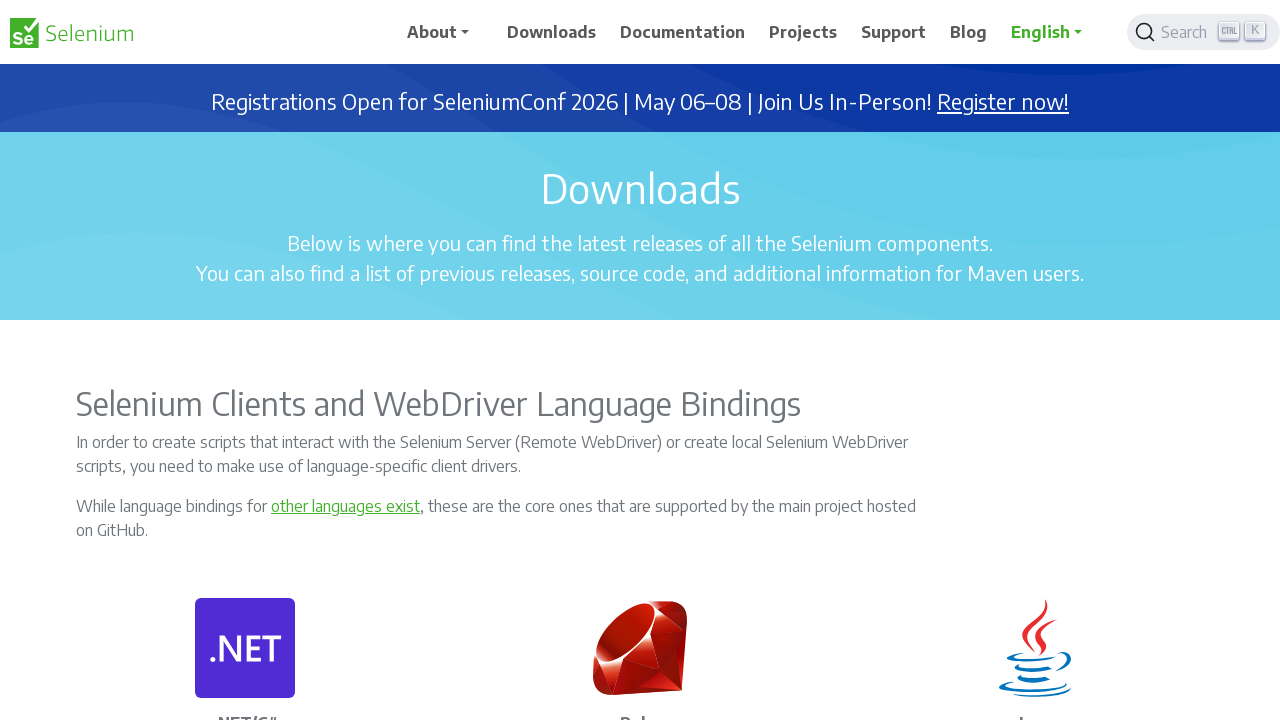

Scrolled down by 1000 pixels using JavaScript
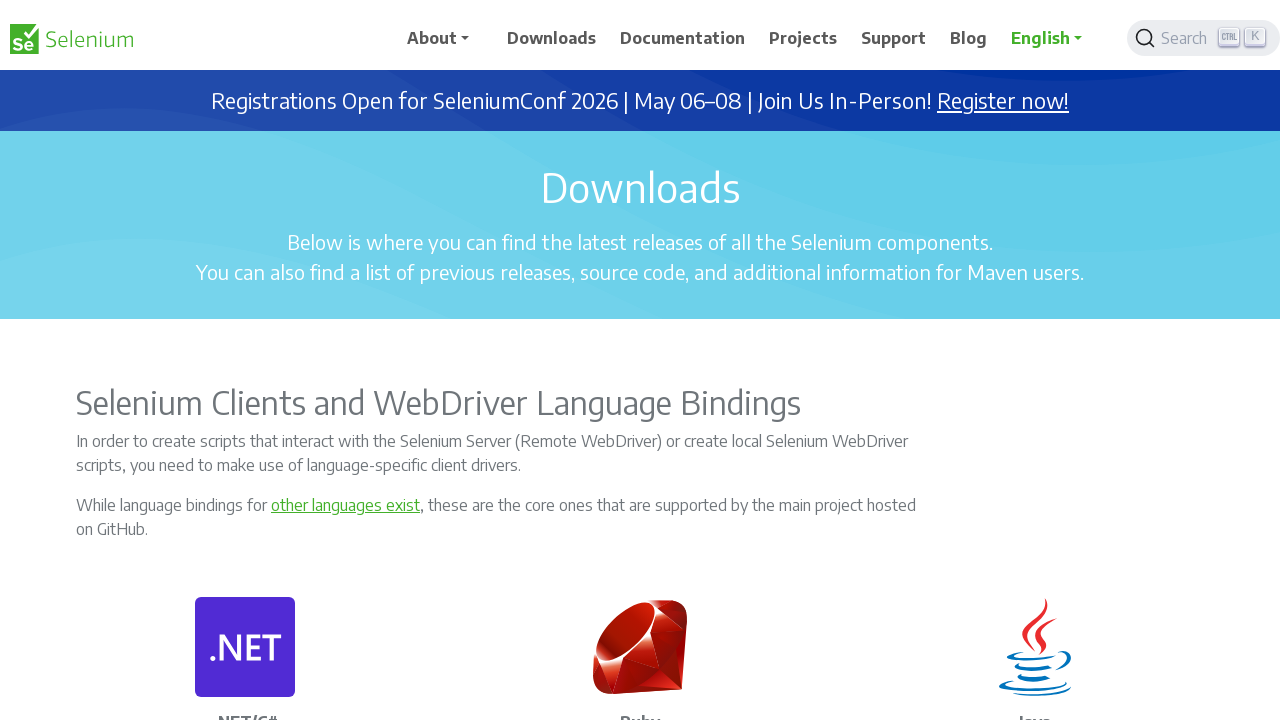

Waited 1000ms for scroll animation to complete
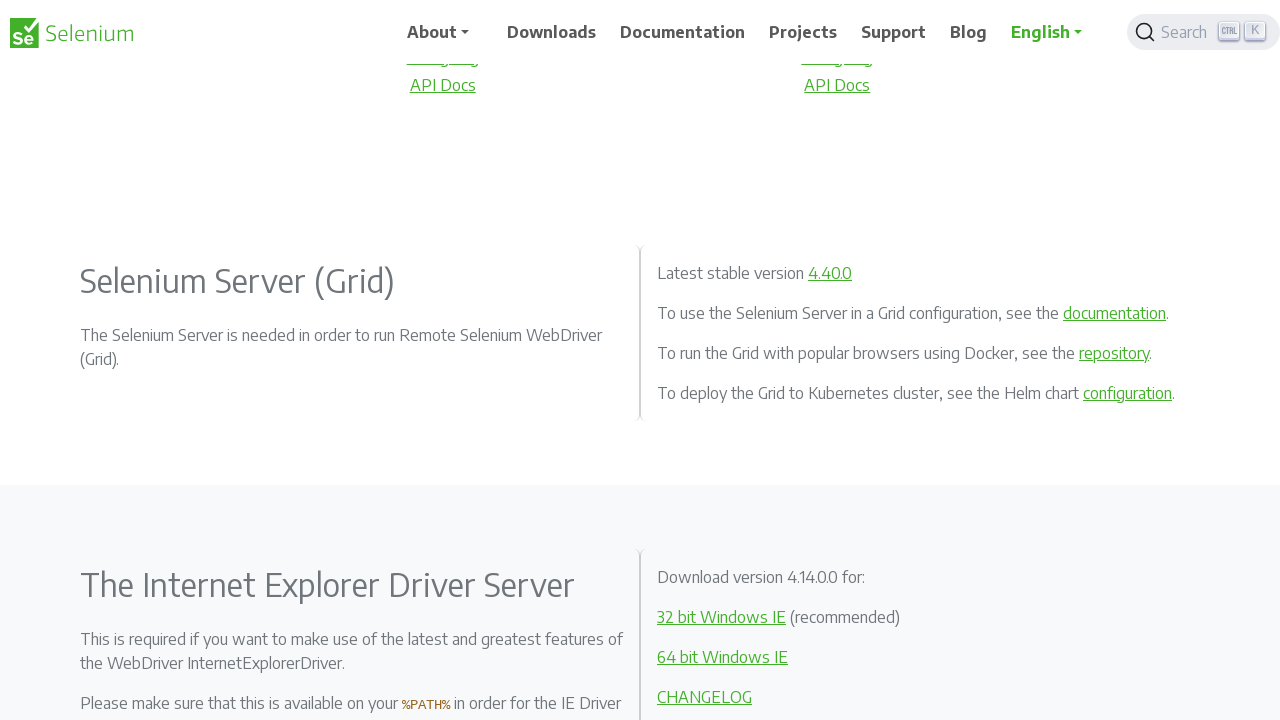

Scrolled up by 1000 pixels using JavaScript
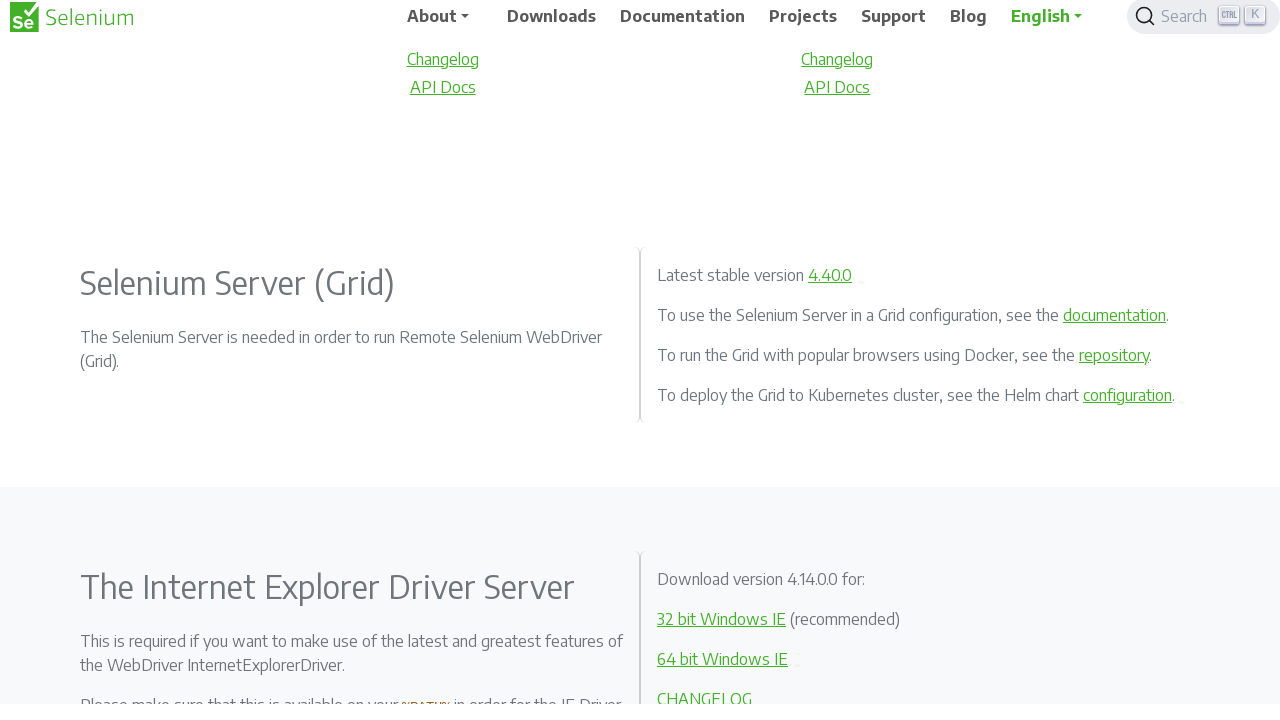

Waited 1000ms for scroll animation to complete
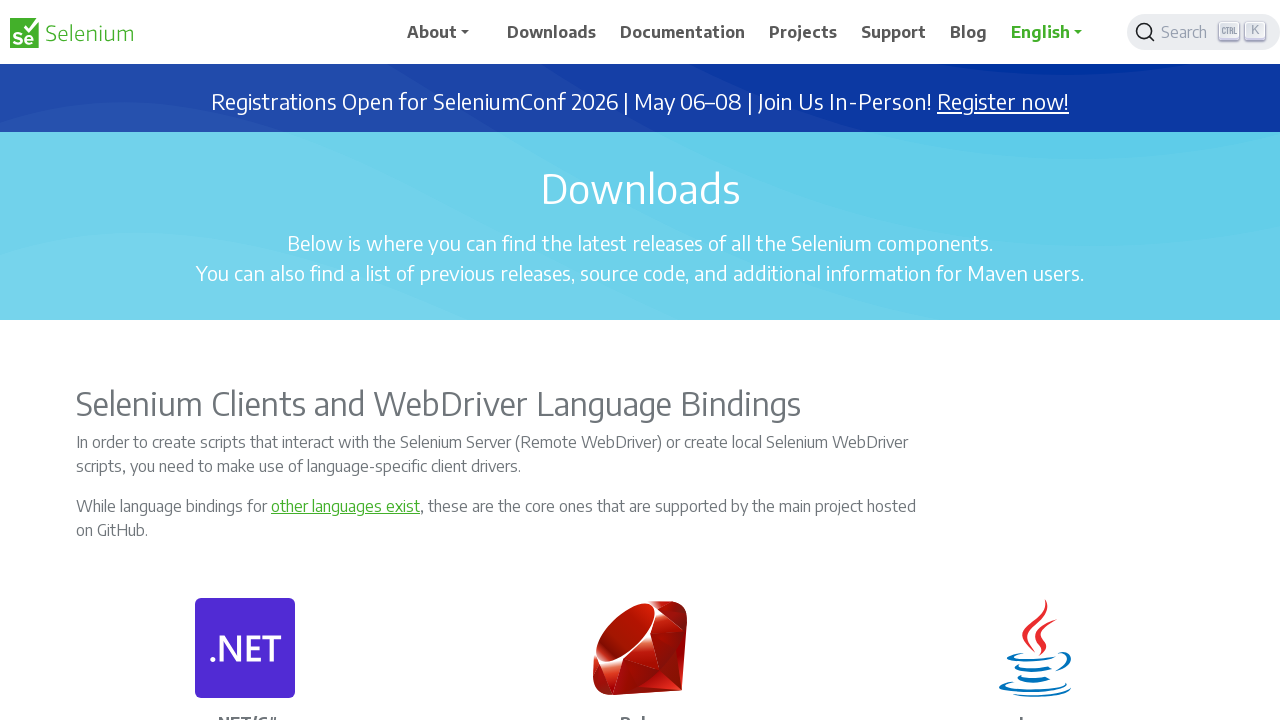

Scrolled right by 1000 pixels using JavaScript
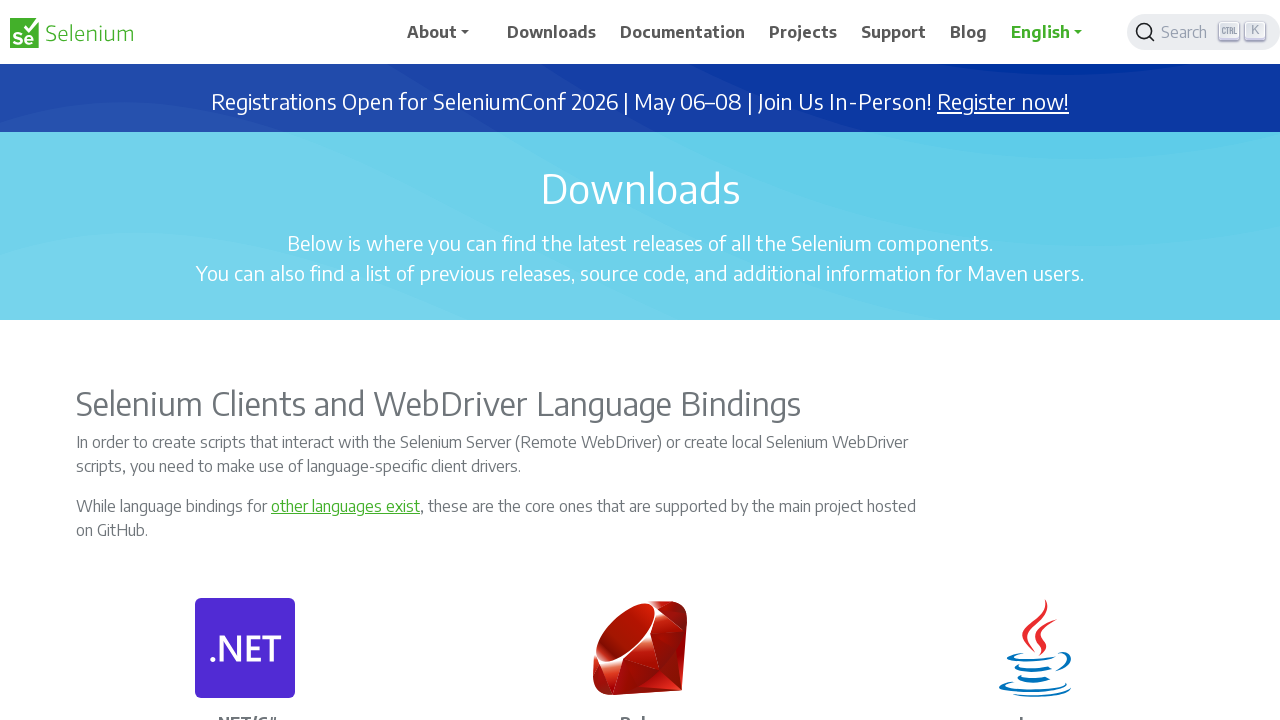

Waited 1000ms for scroll animation to complete
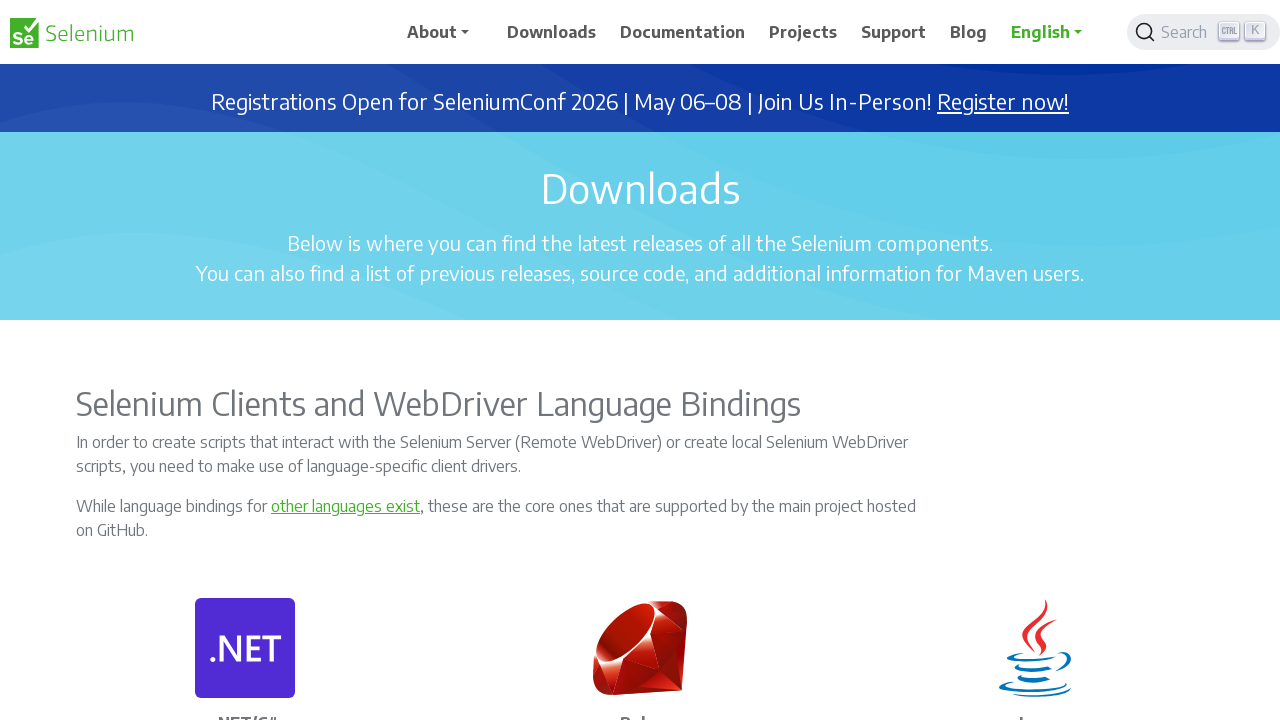

Scrolled left by 1000 pixels using JavaScript
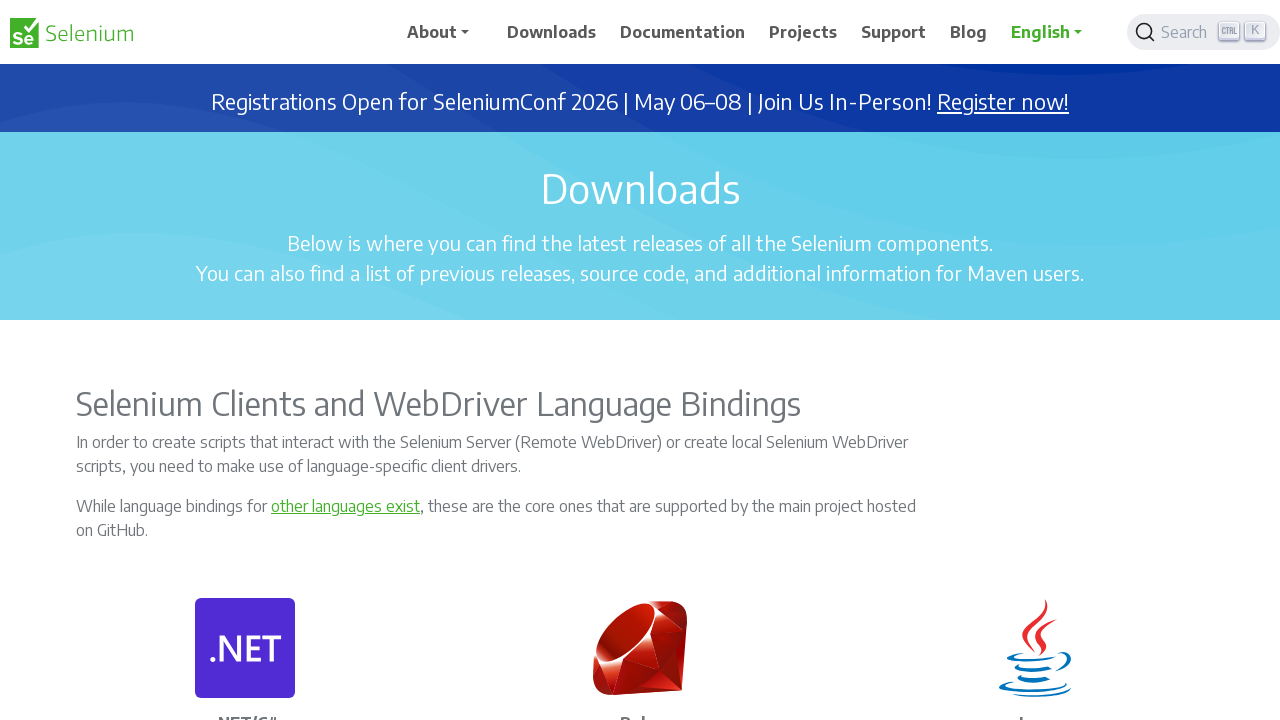

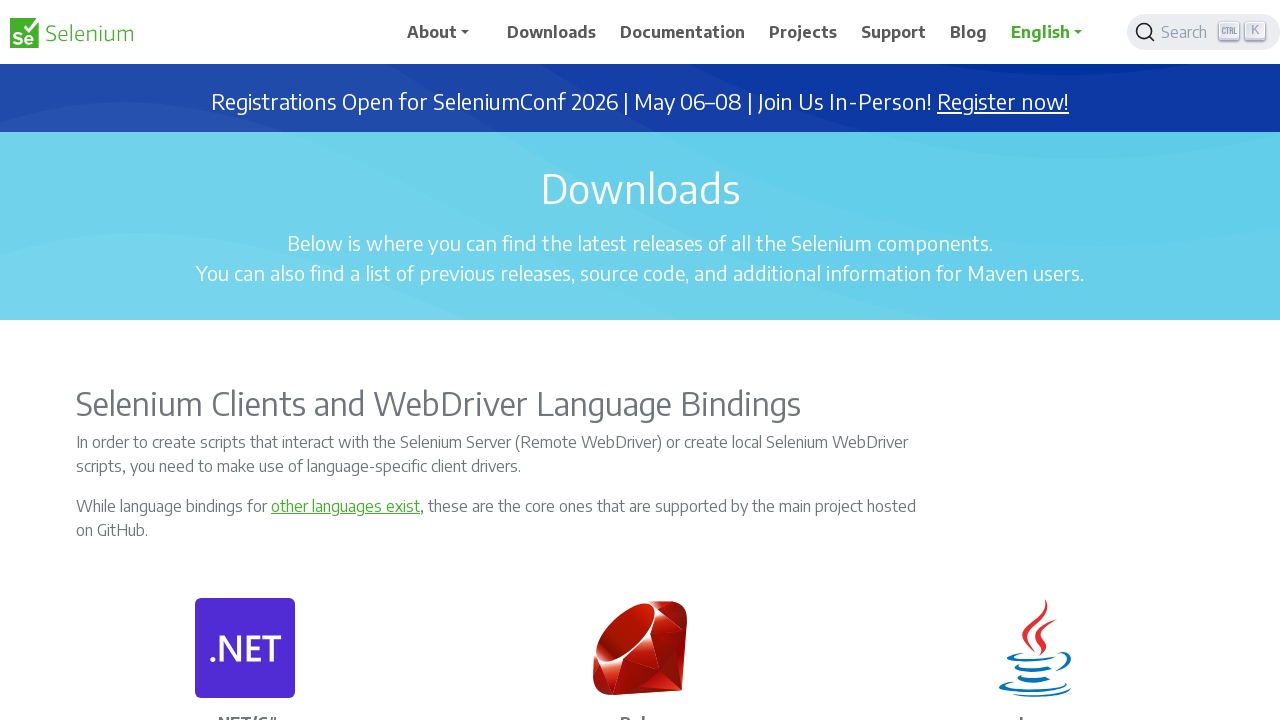